Tests interaction with an SVG map of India by locating all state path elements and clicking on the Mizoram state.

Starting URL: https://www.amcharts.com/svg-maps/?map=india

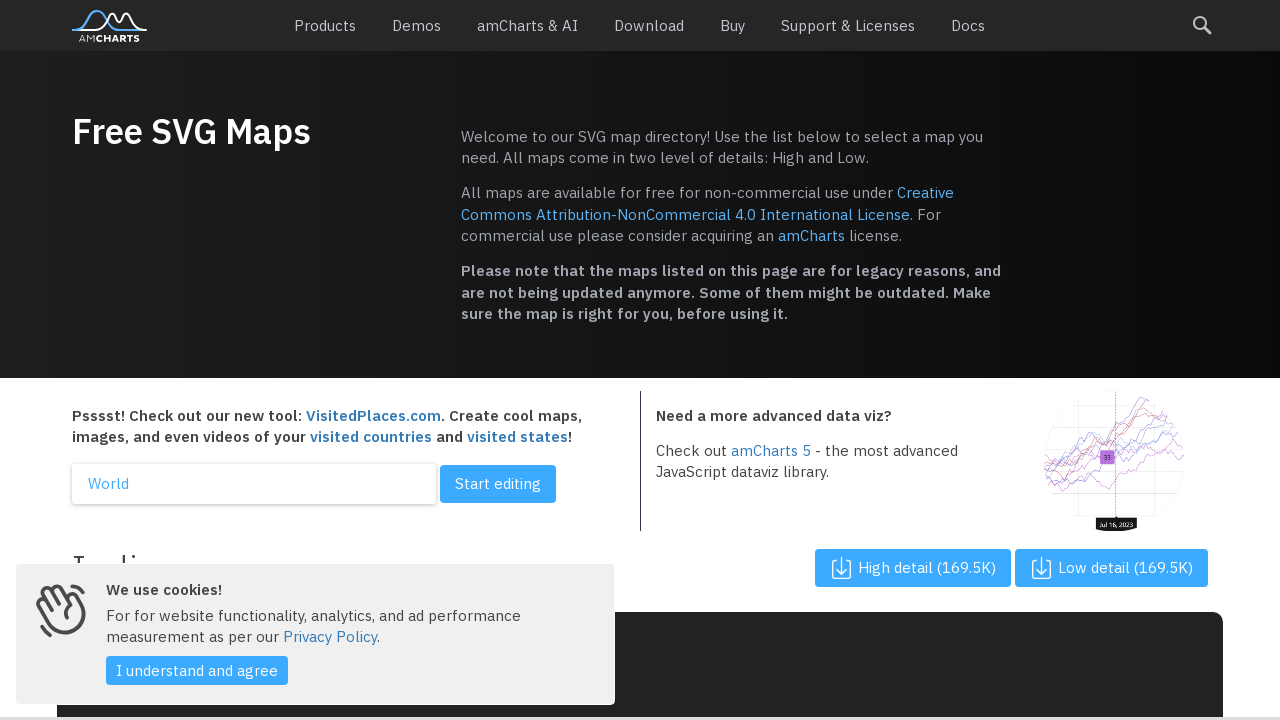

Waited 4 seconds for SVG map to load
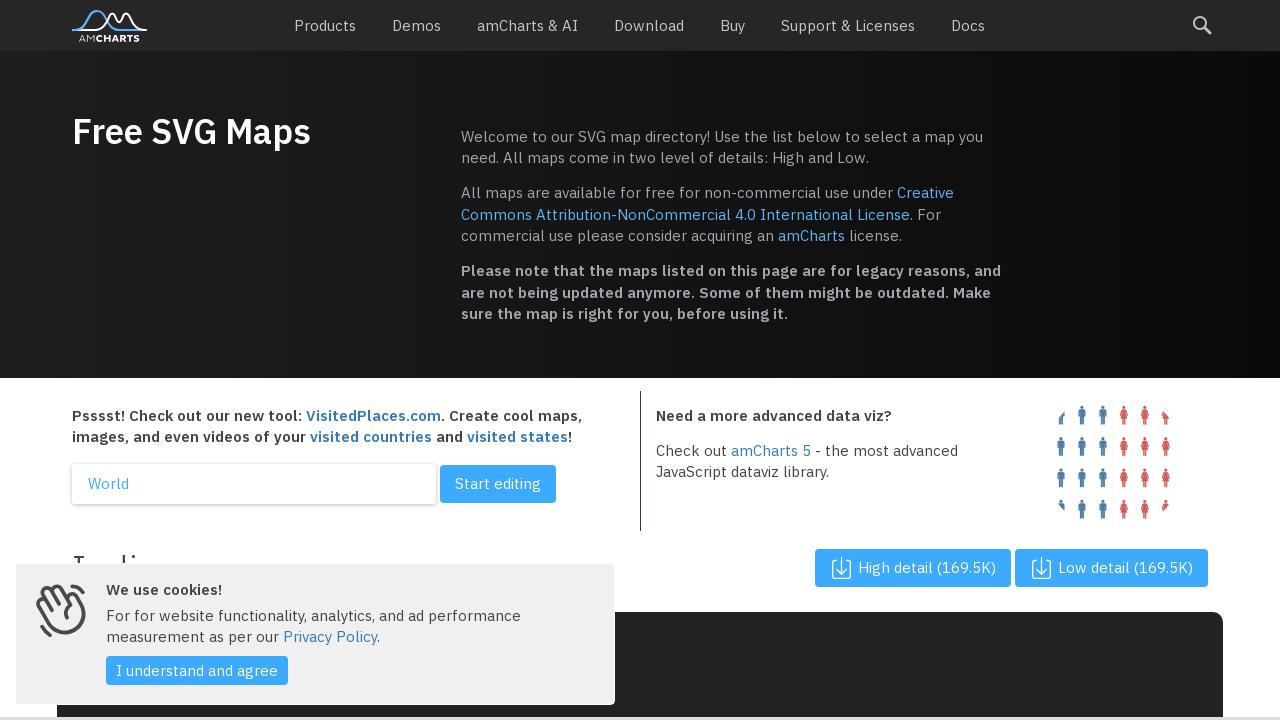

Located all state path elements in SVG map of India
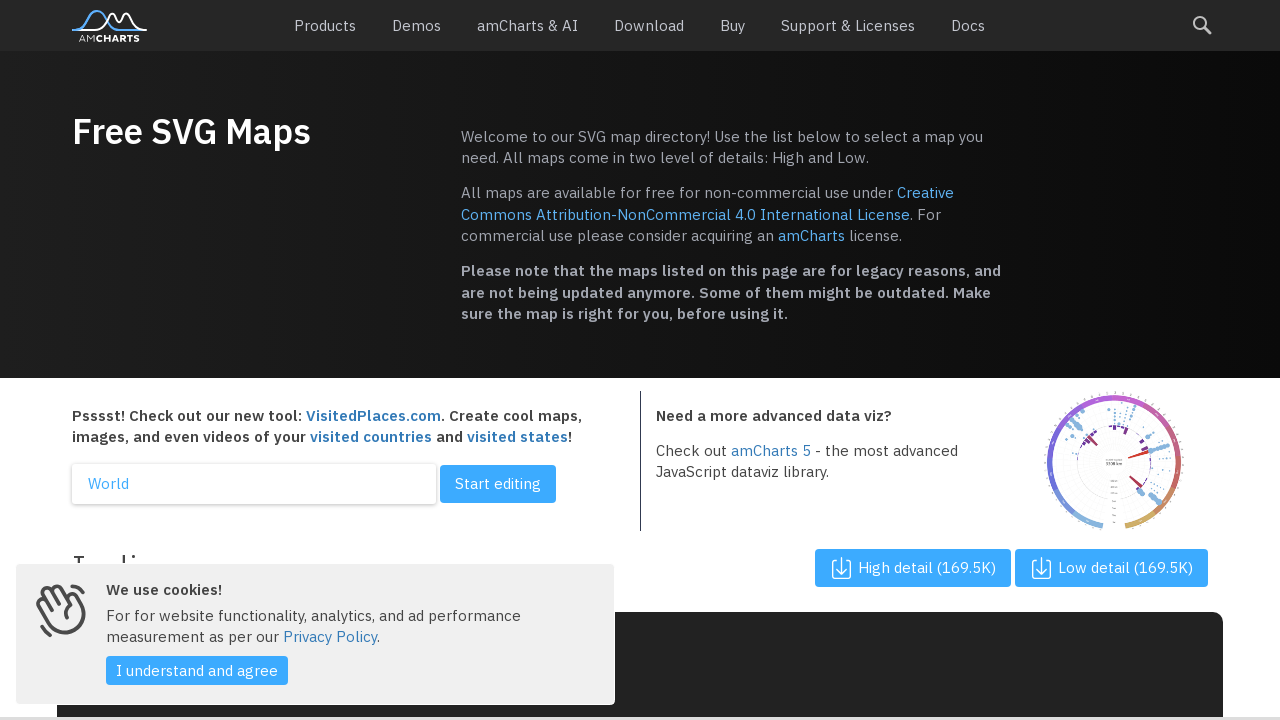

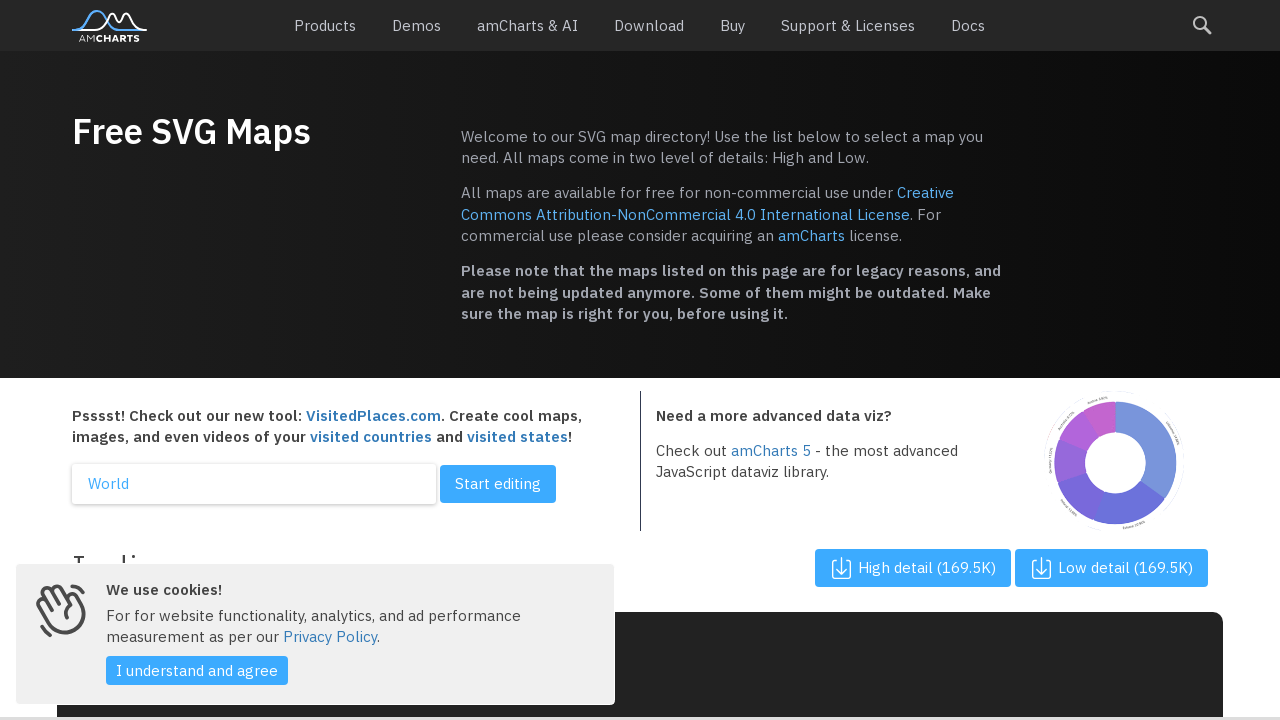